Tests jQuery UI drag and drop functionality by dragging an element to a specific position

Starting URL: https://jqueryui.com/droppable/

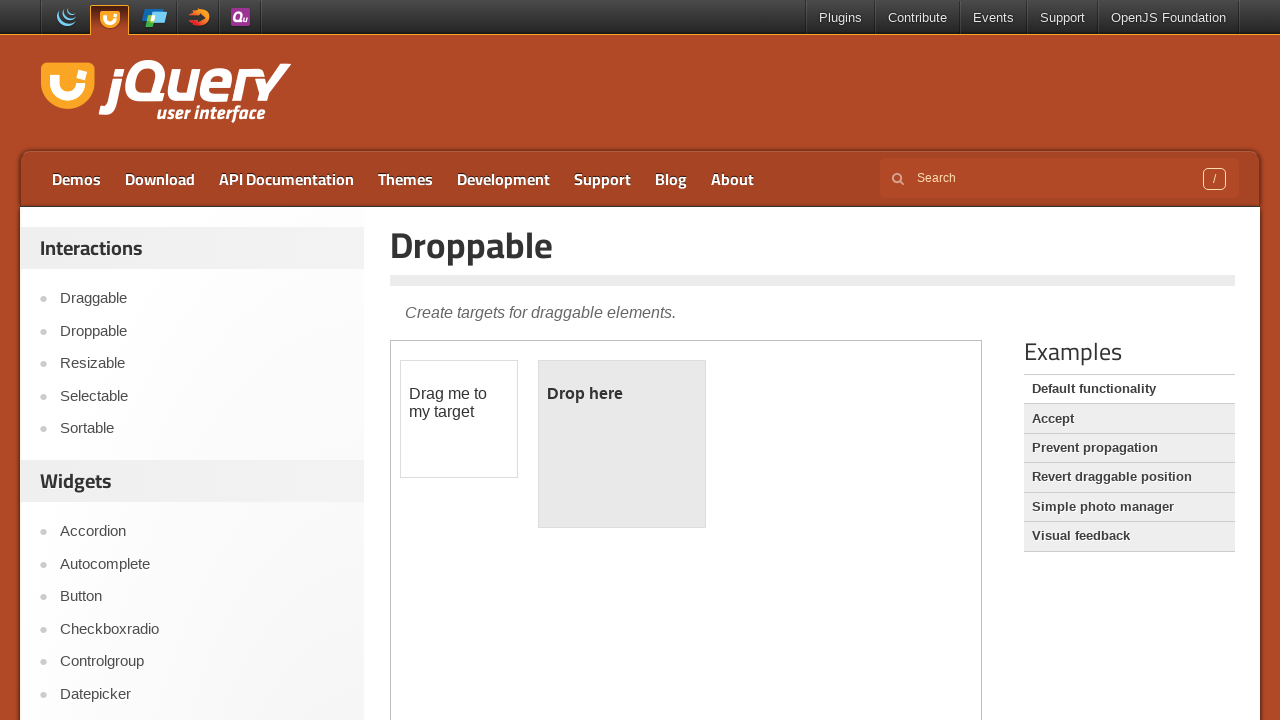

Located the demo iframe for jQuery UI droppable example
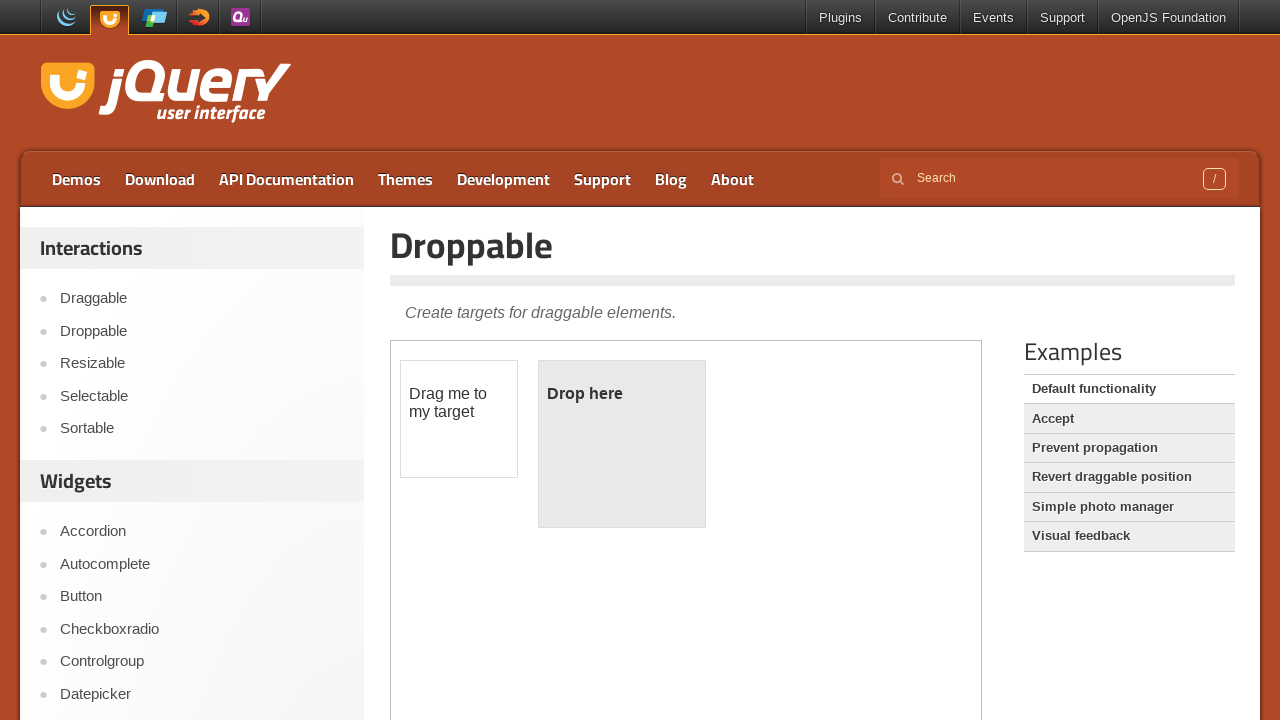

Located the draggable element with ID 'draggable'
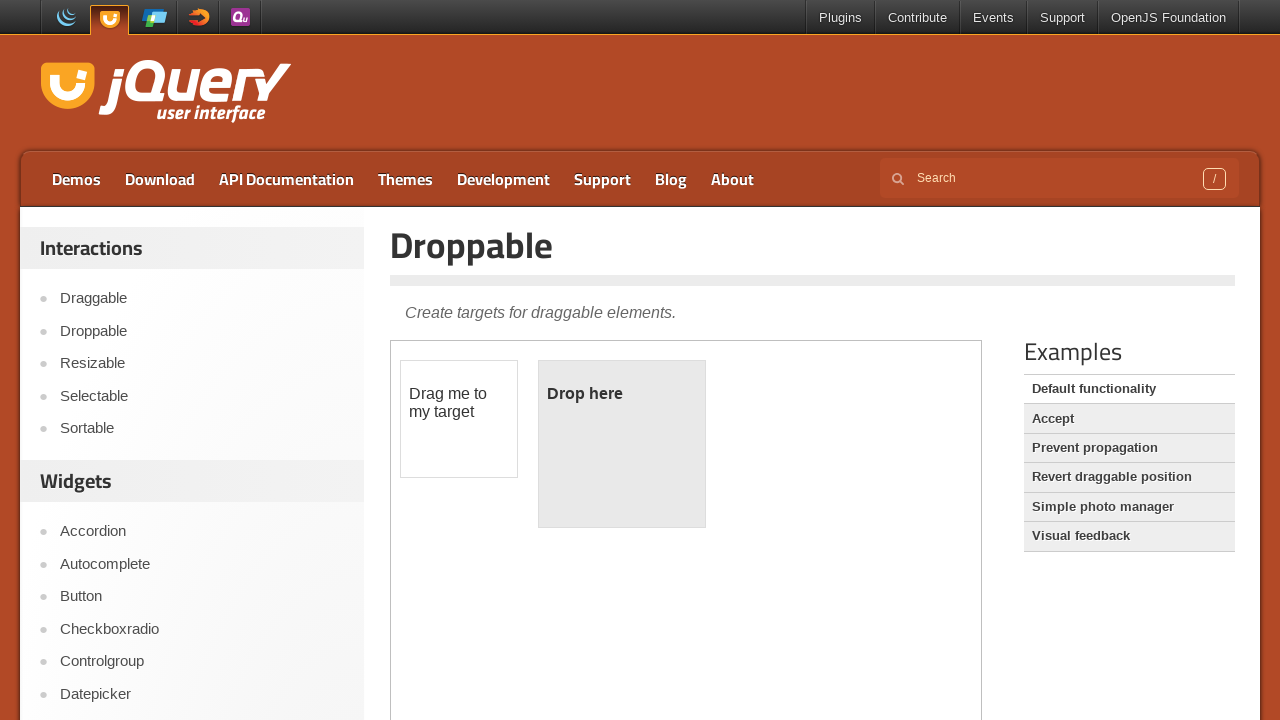

Dragged the element to position (60, 80) at (461, 441)
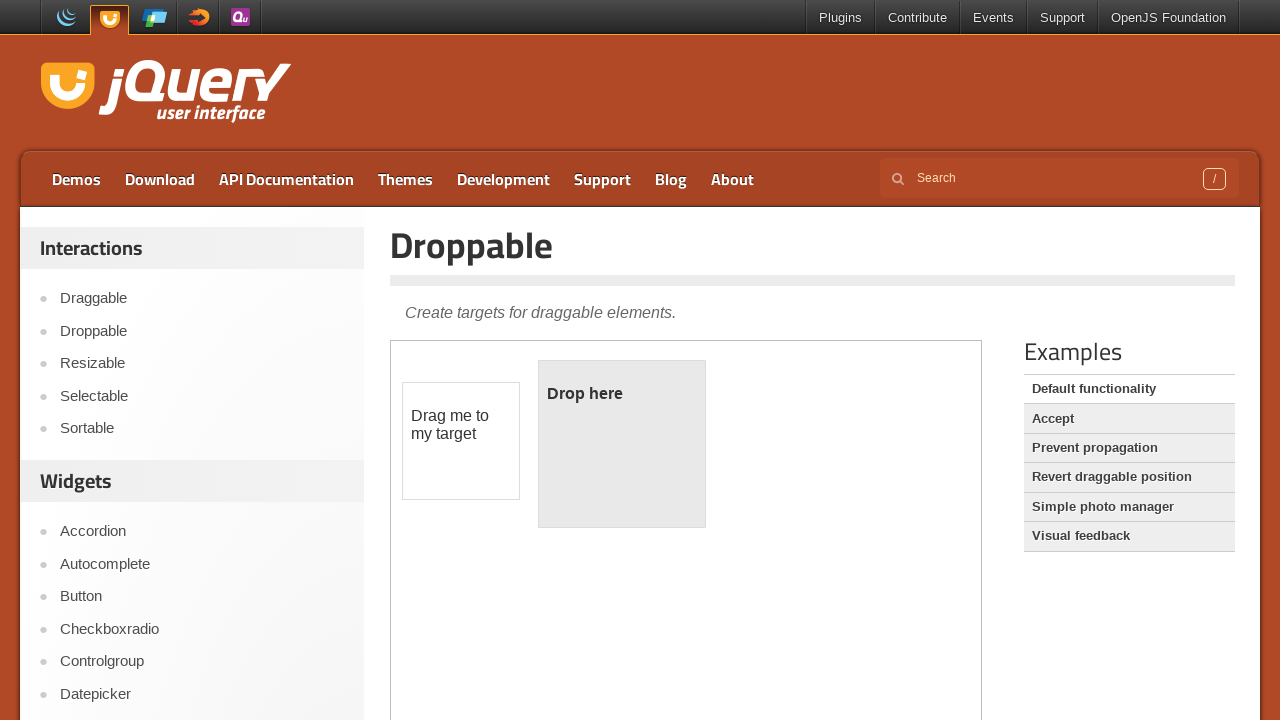

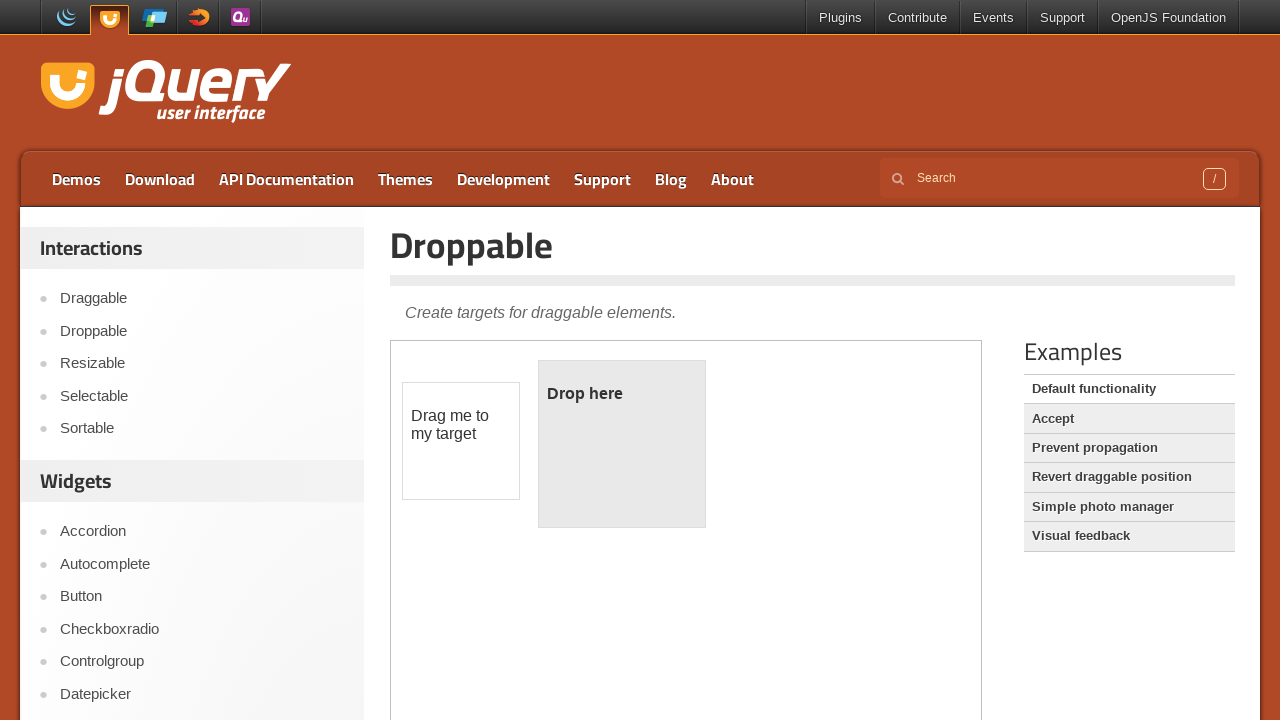